Tests Bootstrap dropdown functionality by clicking on a dropdown menu button to open it

Starting URL: http://seleniumpractise.blogspot.com/2016/08/bootstrap-dropdown-example-for-selenium.html

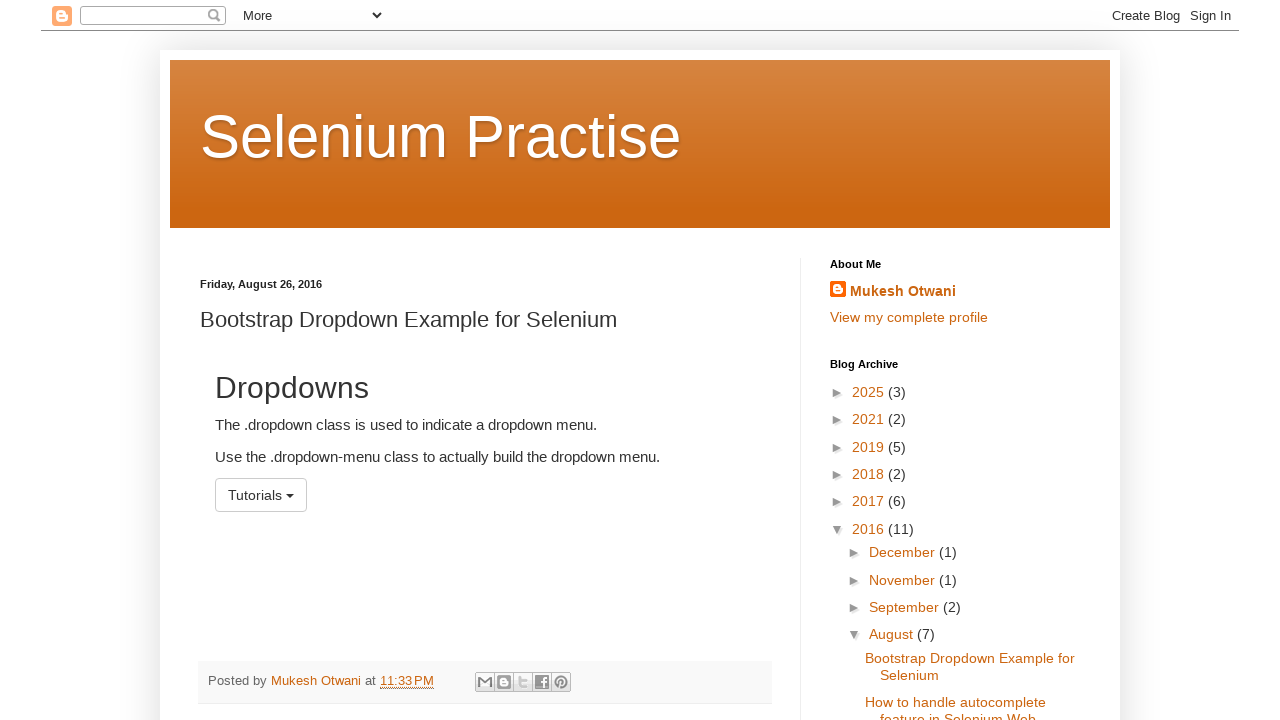

Clicked dropdown button to open menu at (261, 495) on button#menu1
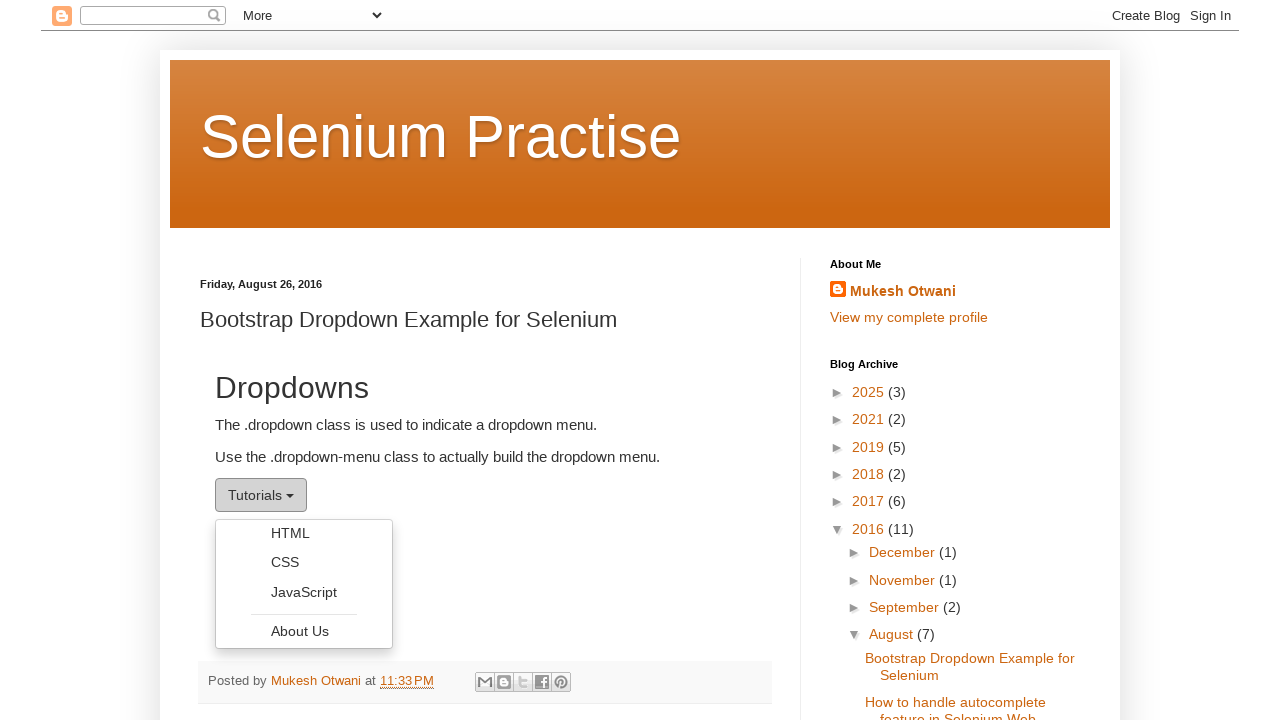

Dropdown menu became visible
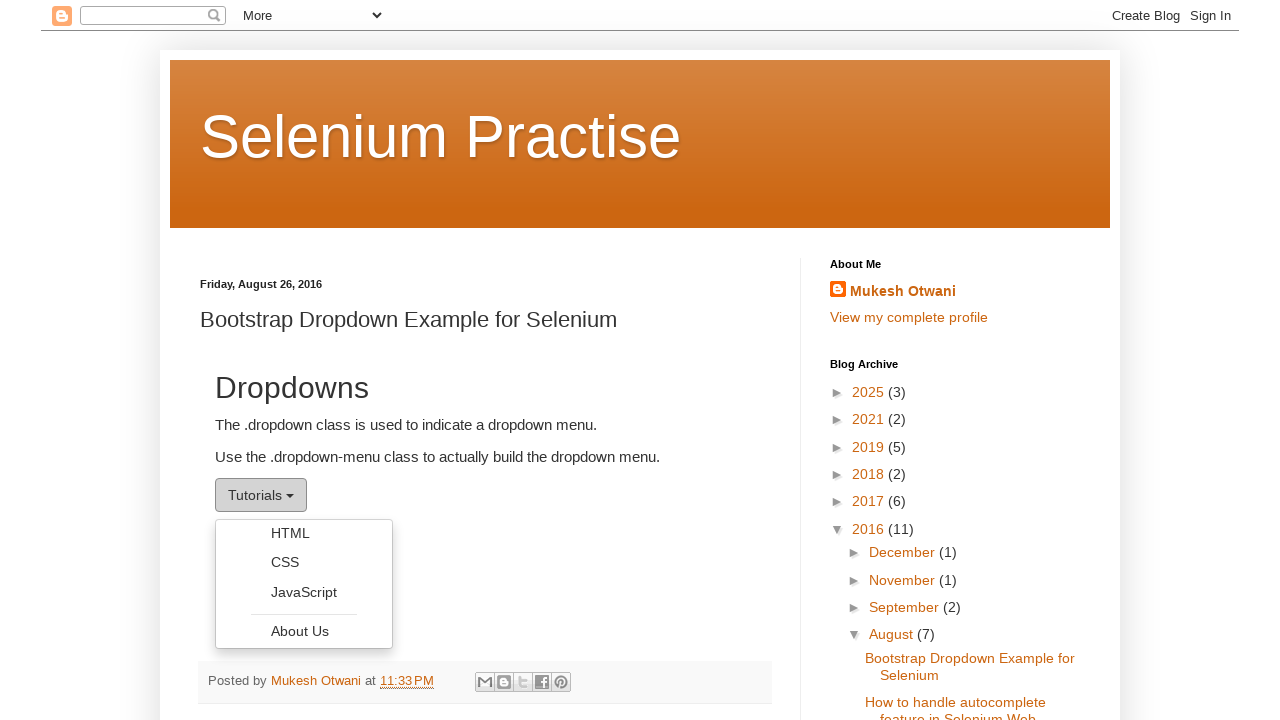

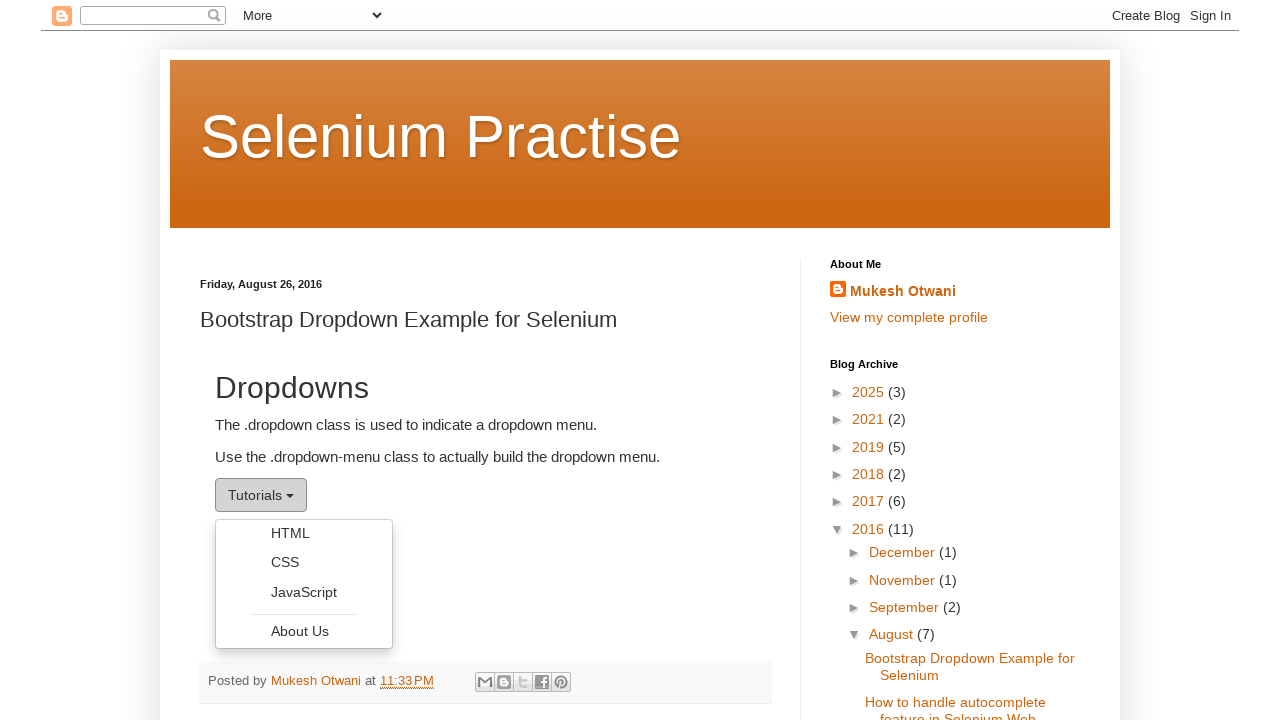